Tests scrolling functionality at window and table level, then calculates and verifies the sum of values in a table column

Starting URL: https://www.rahulshettyacademy.com/AutomationPractice/

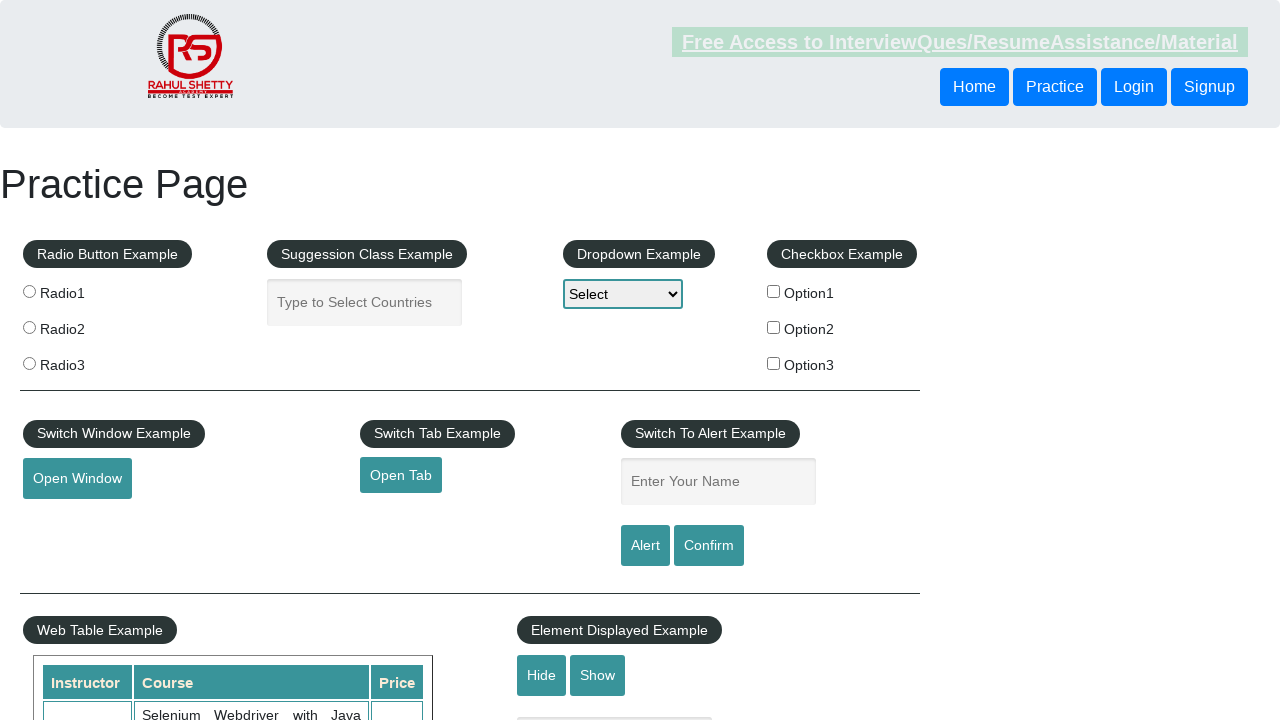

Scrolled window down by 700 pixels
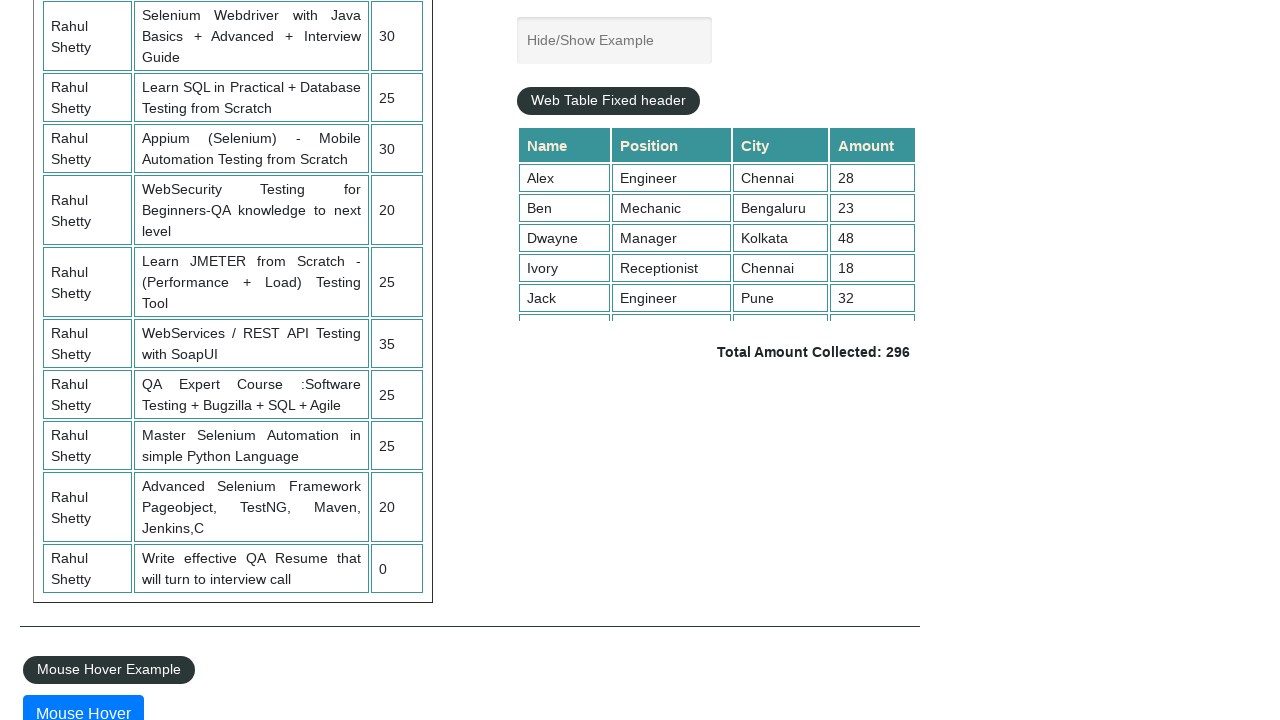

Waited 3 seconds for scroll animation to complete
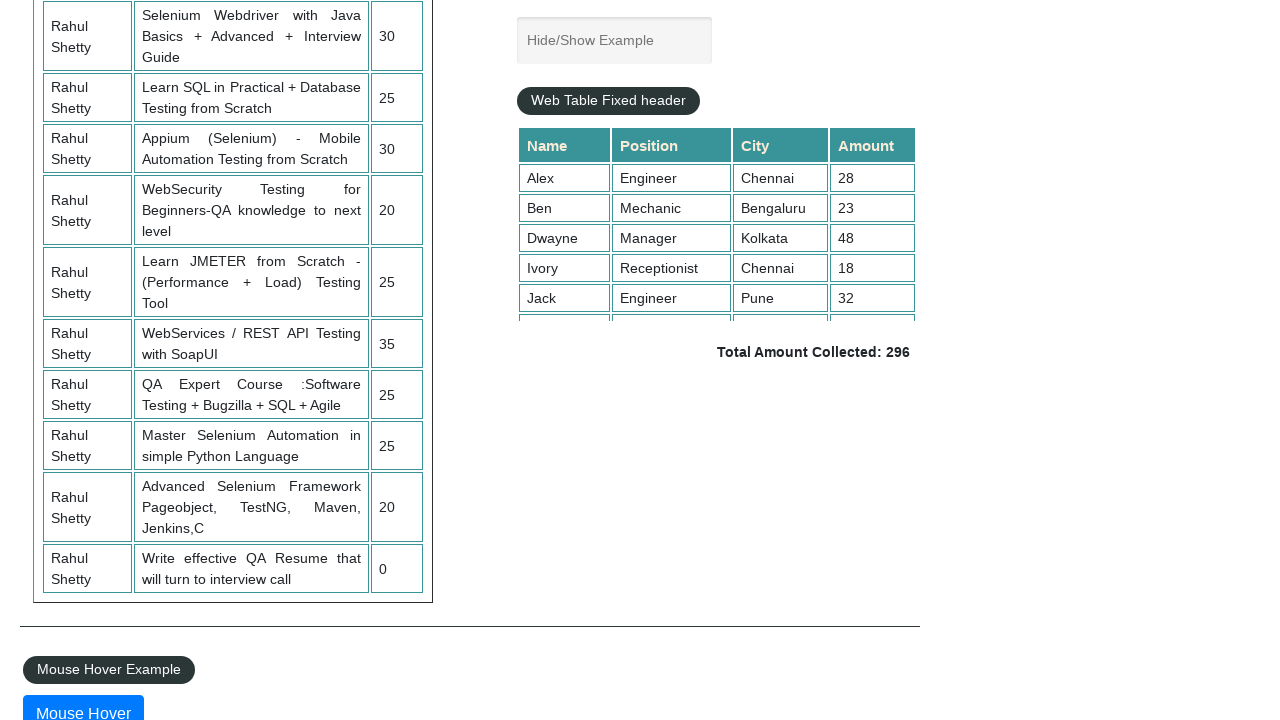

Scrolled inside the fixed header table by 200 pixels
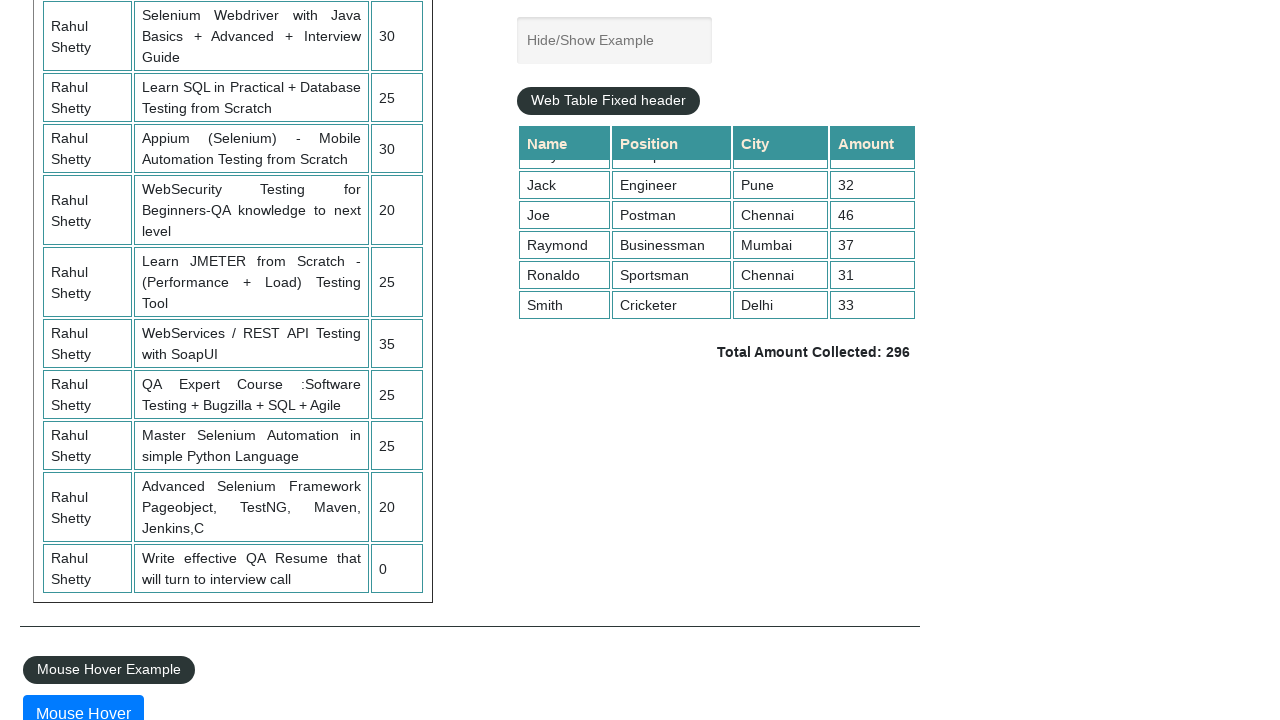

Retrieved all values from the 4th column of the table
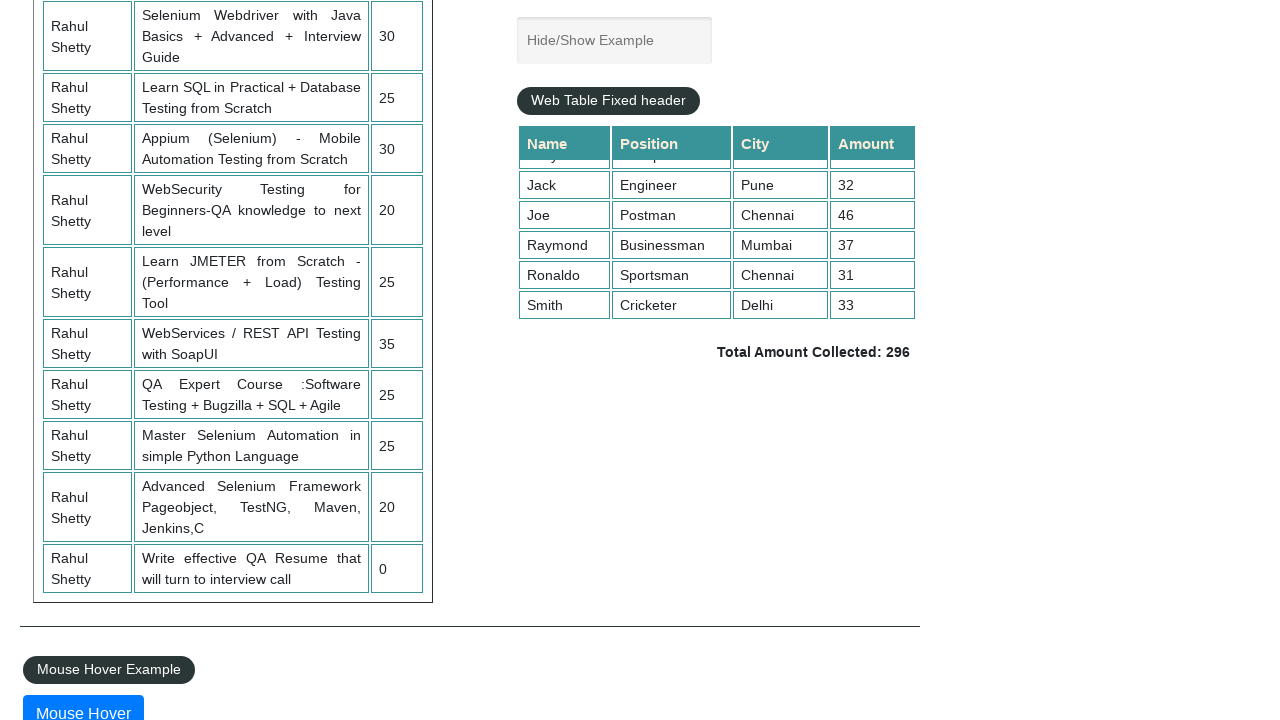

Calculated sum of all numbers in column 4: 296
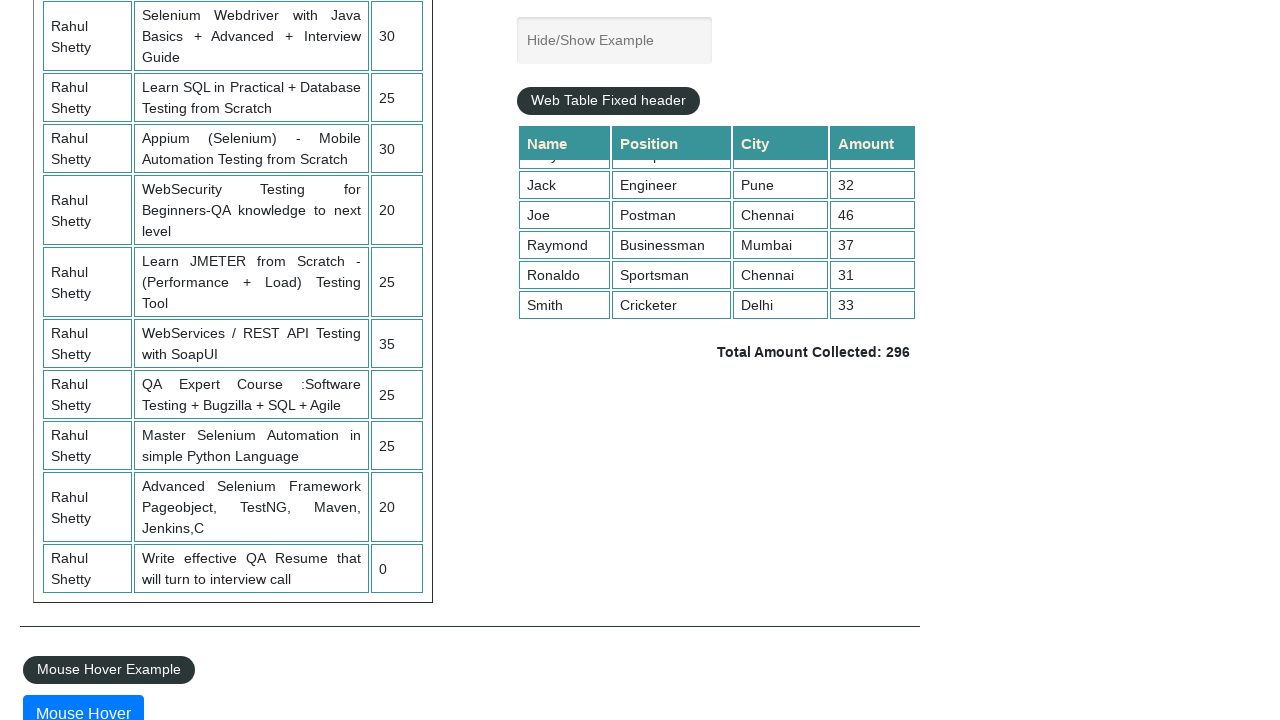

Retrieved expected total from page: Total Amount Collected: 296
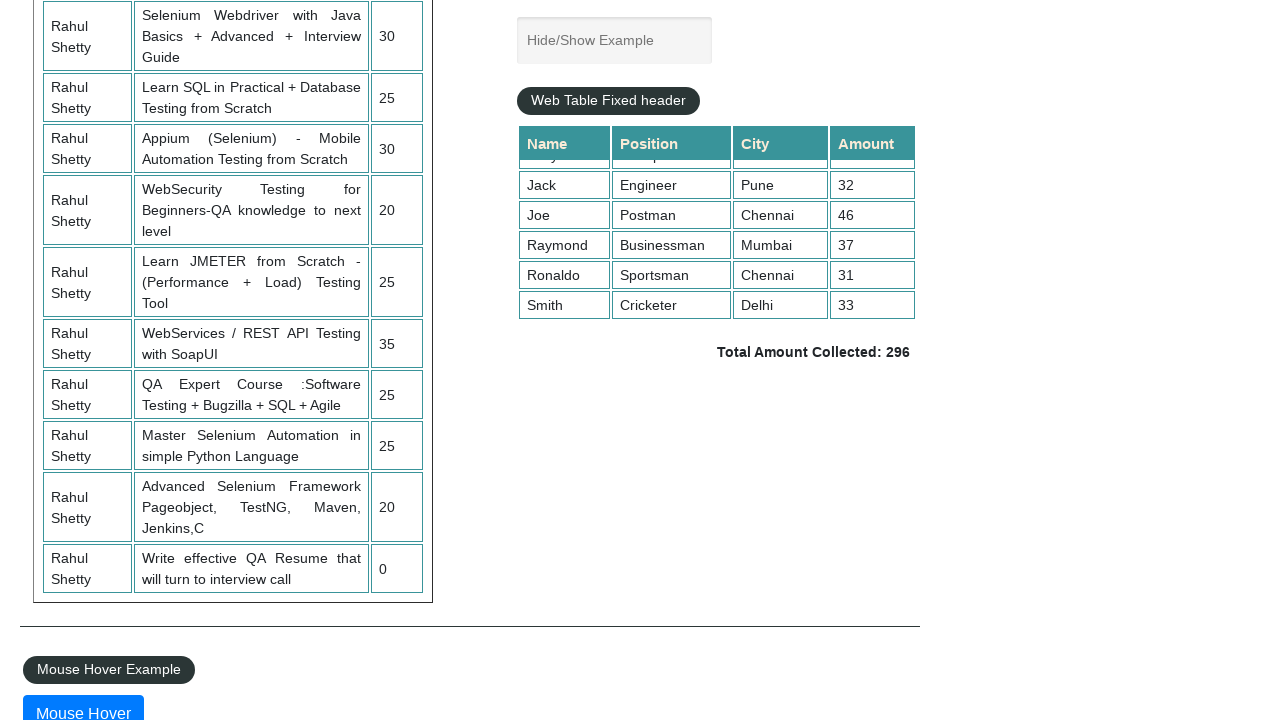

Verified calculated sum (296) matches expected total (296)
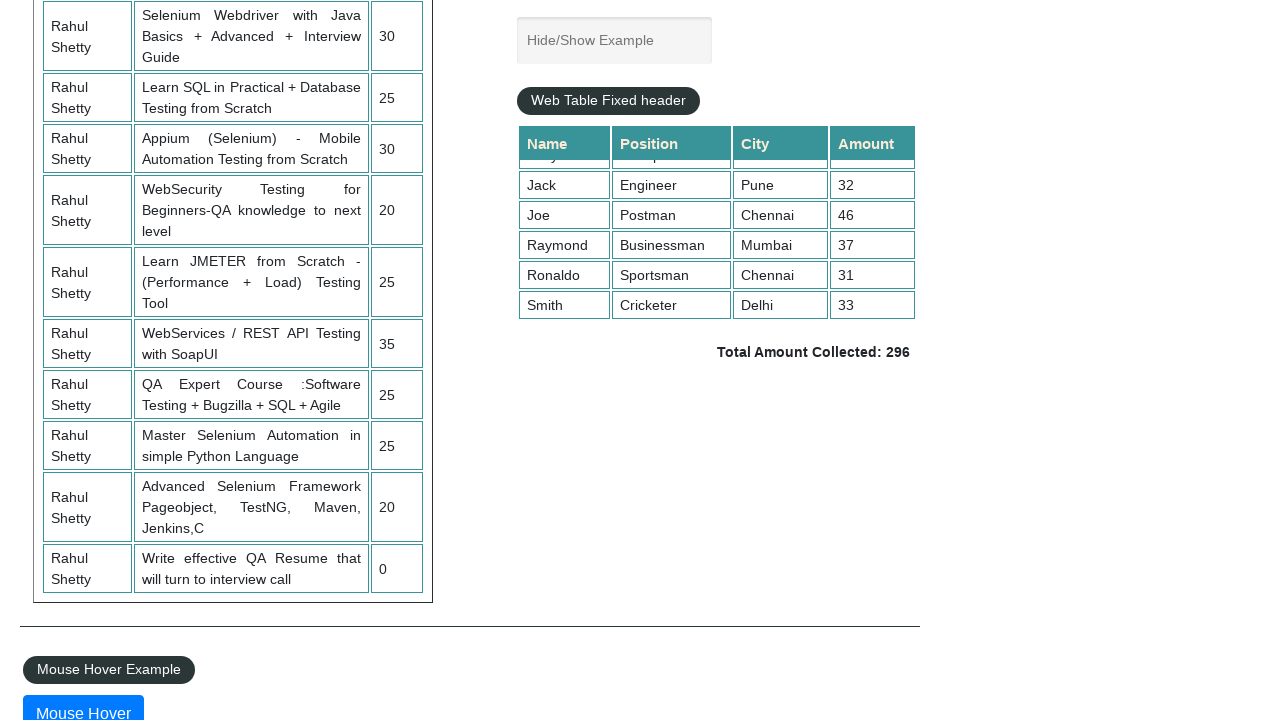

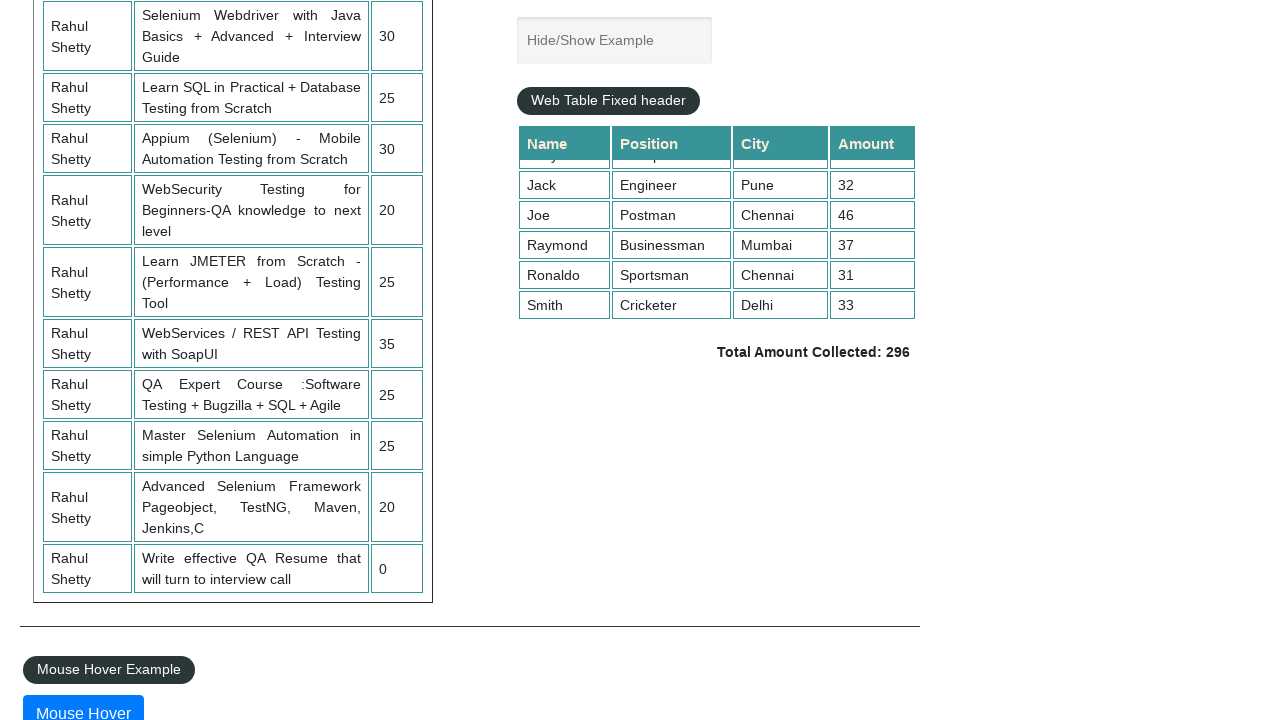